Tests error display when invalid credentials are entered, filling the form with invalid email and password and verifying the error message

Starting URL: https://cms.demo.katalon.com/my-account/

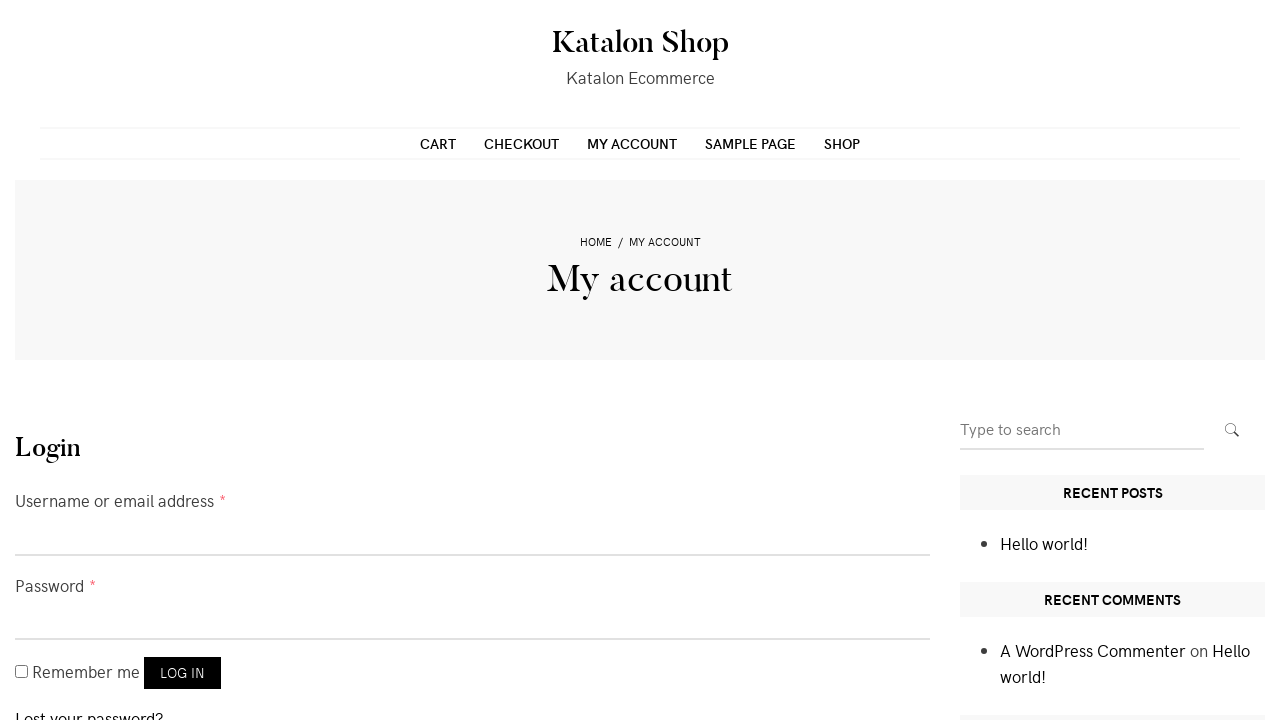

Filled email field with invalid email 'invalidemail@gmail.com' on //input[@type='text']
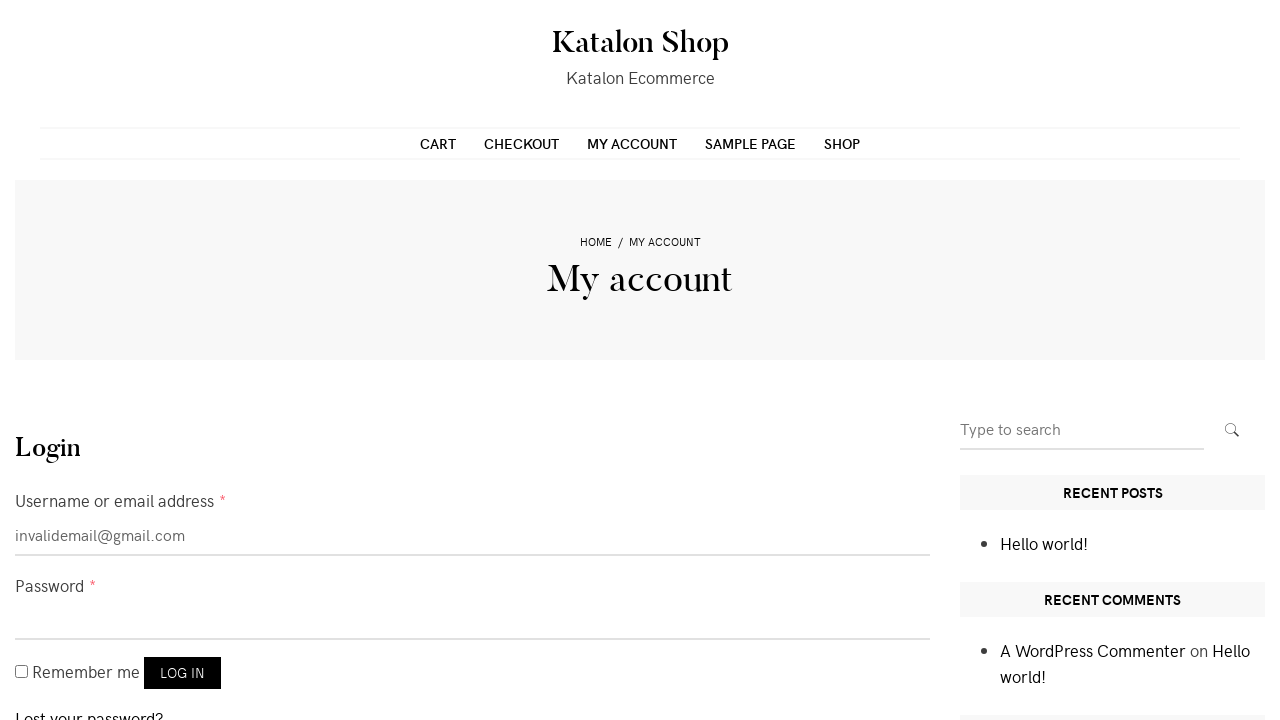

Filled password field with invalid password 'invalid123' on //*[@type='password']
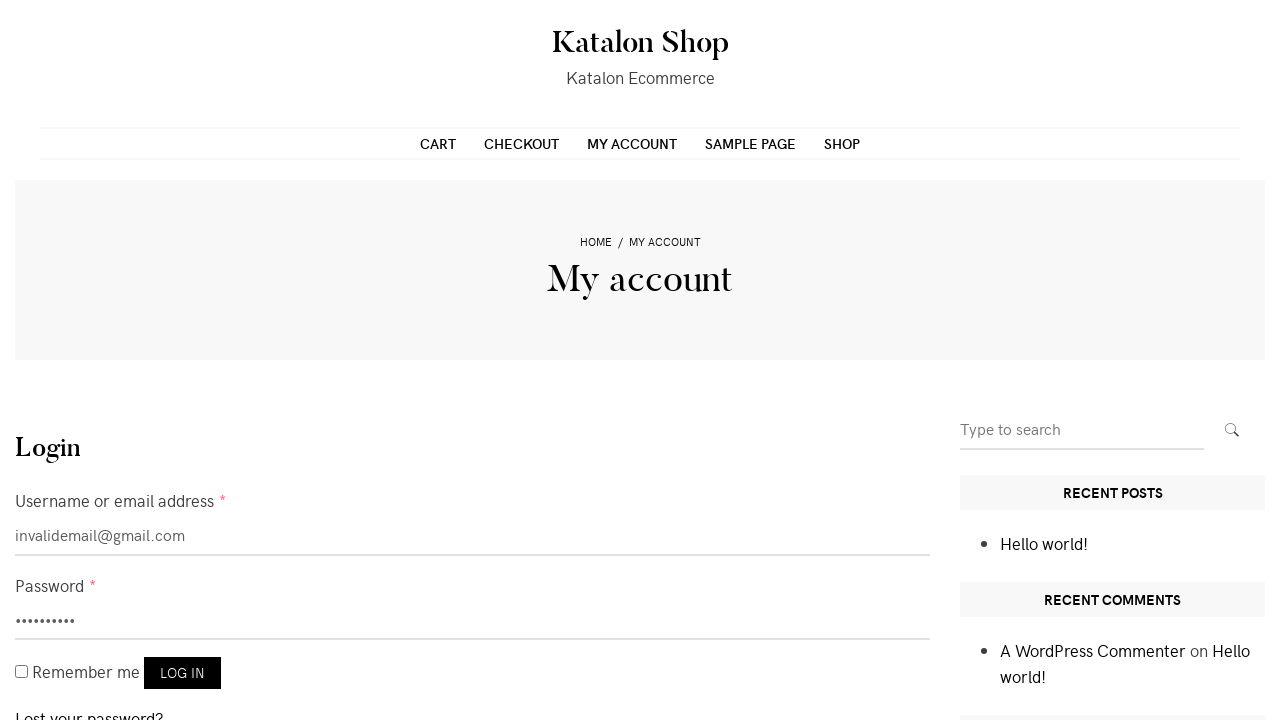

Clicked login button to submit form at (182, 673) on button[name='login']
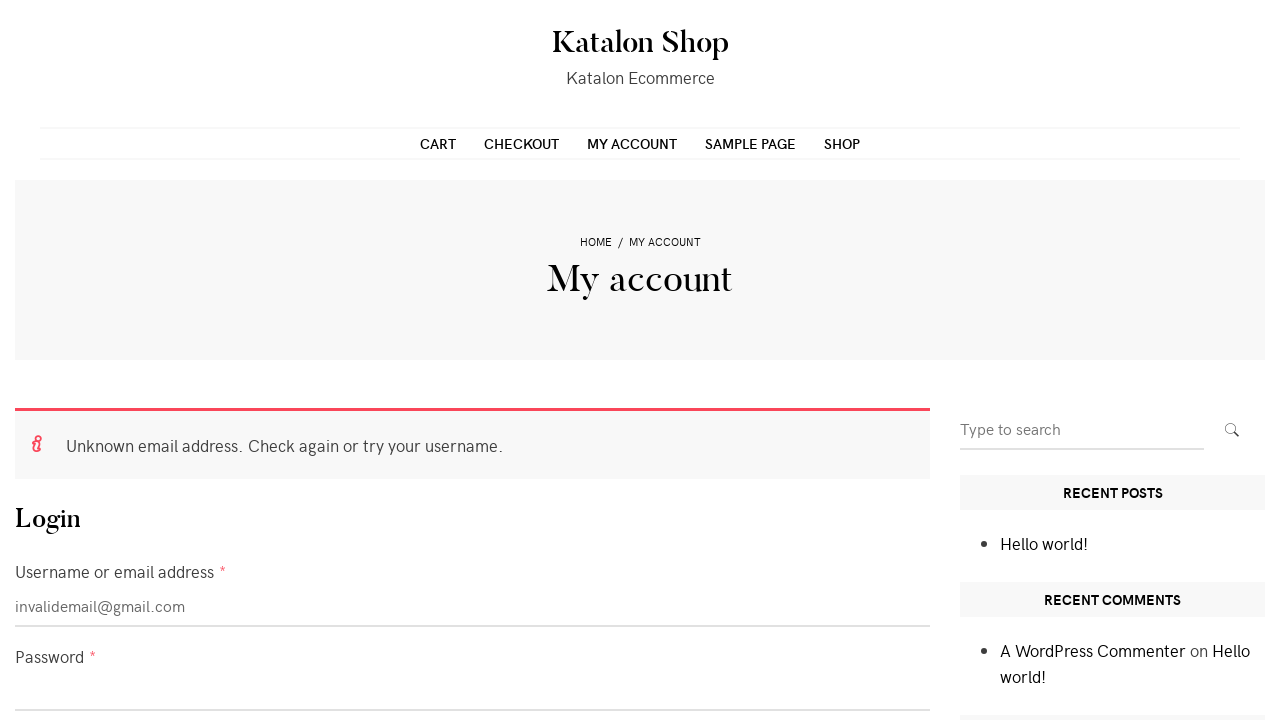

Verified error message is displayed
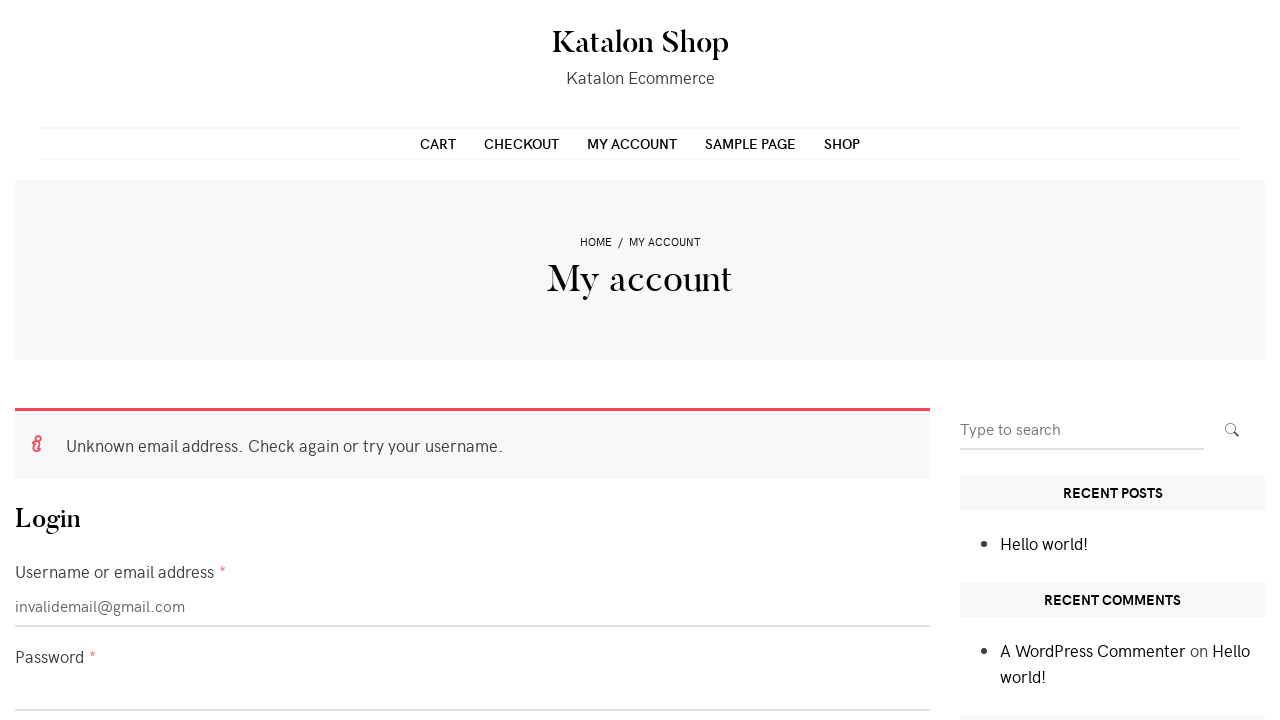

Verified current URL still contains /my-account
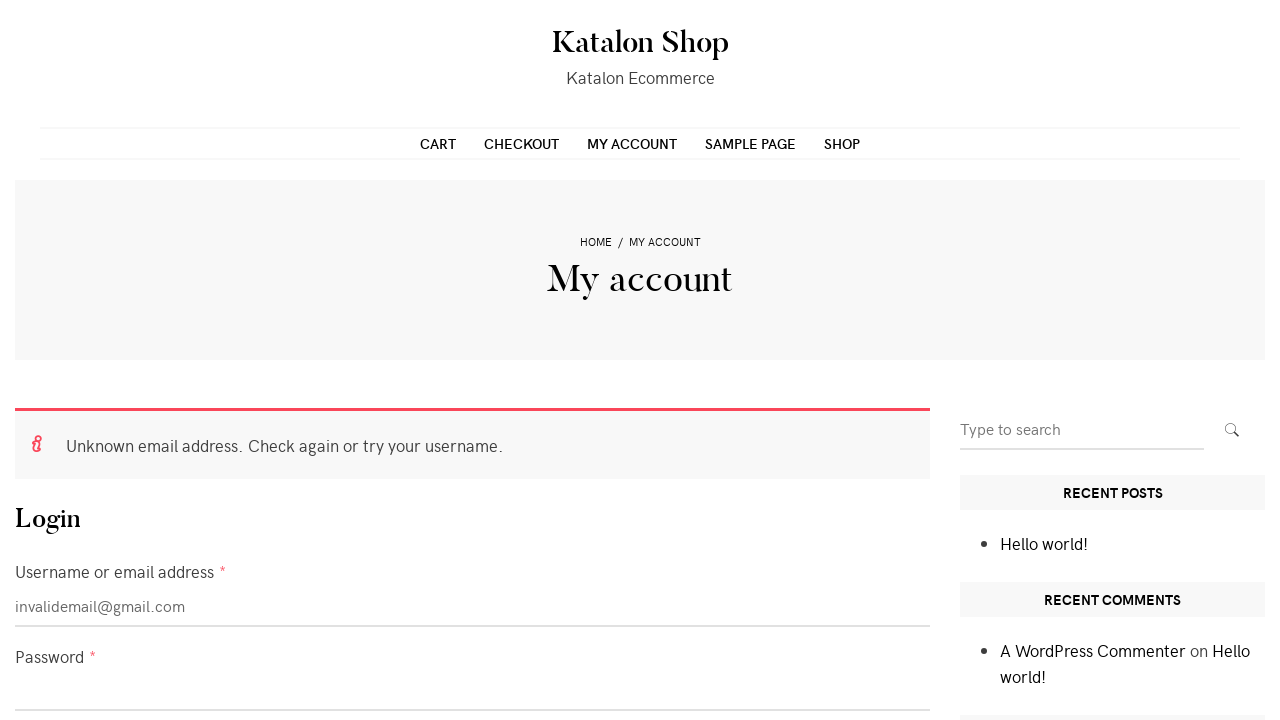

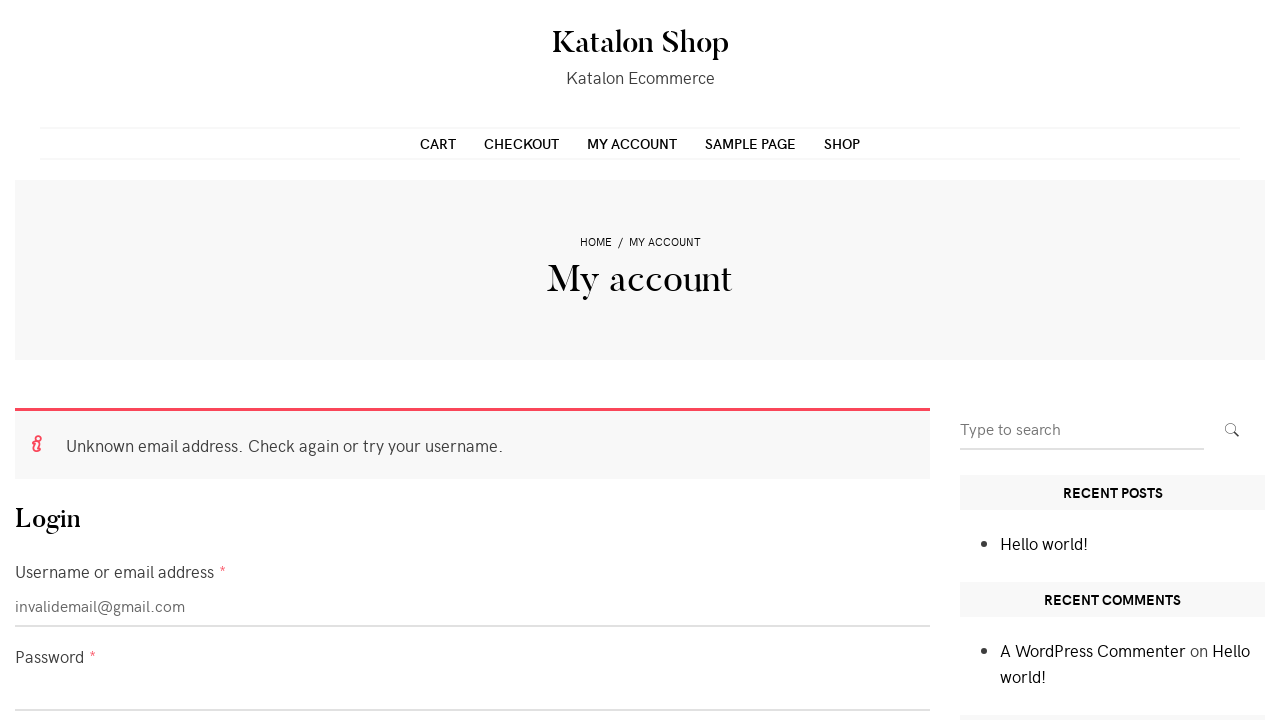